Tests registration form validation by entering a password with less than 6 characters and verifying the password error messages are displayed.

Starting URL: https://alada.vn/tai-khoan/dang-ky.html

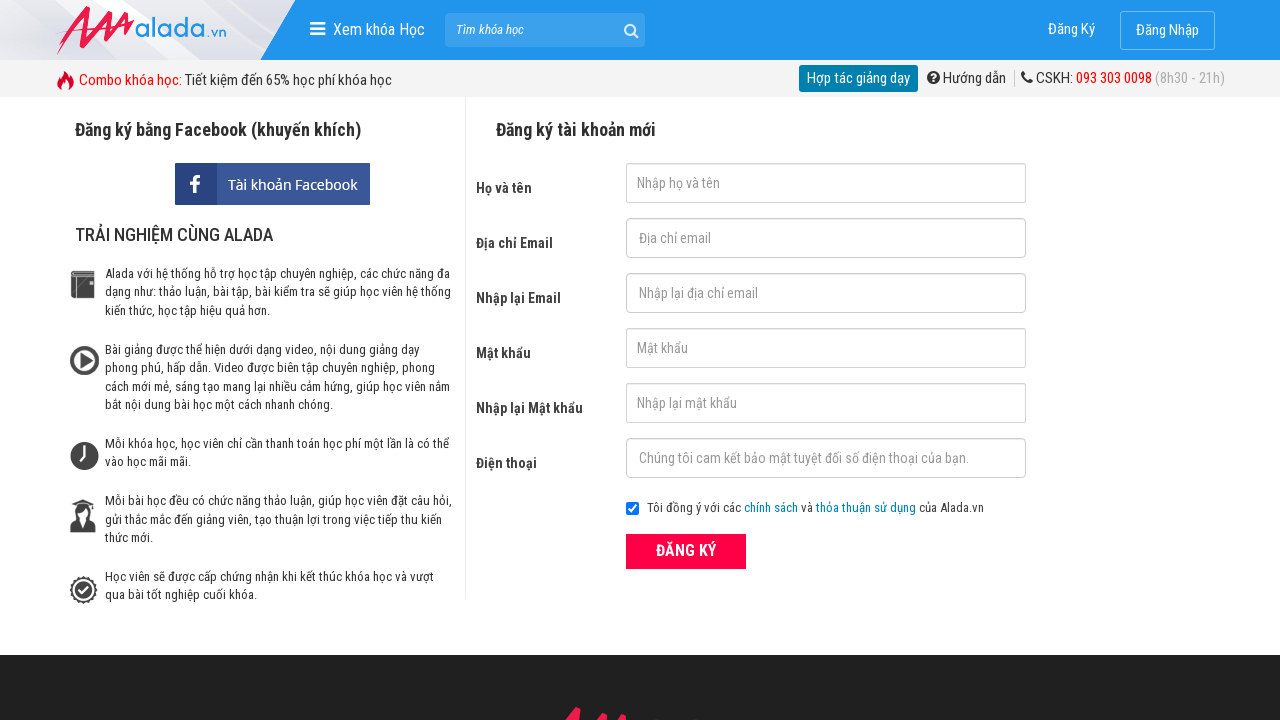

Filled firstname field with 'John Wick' on #txtFirstname
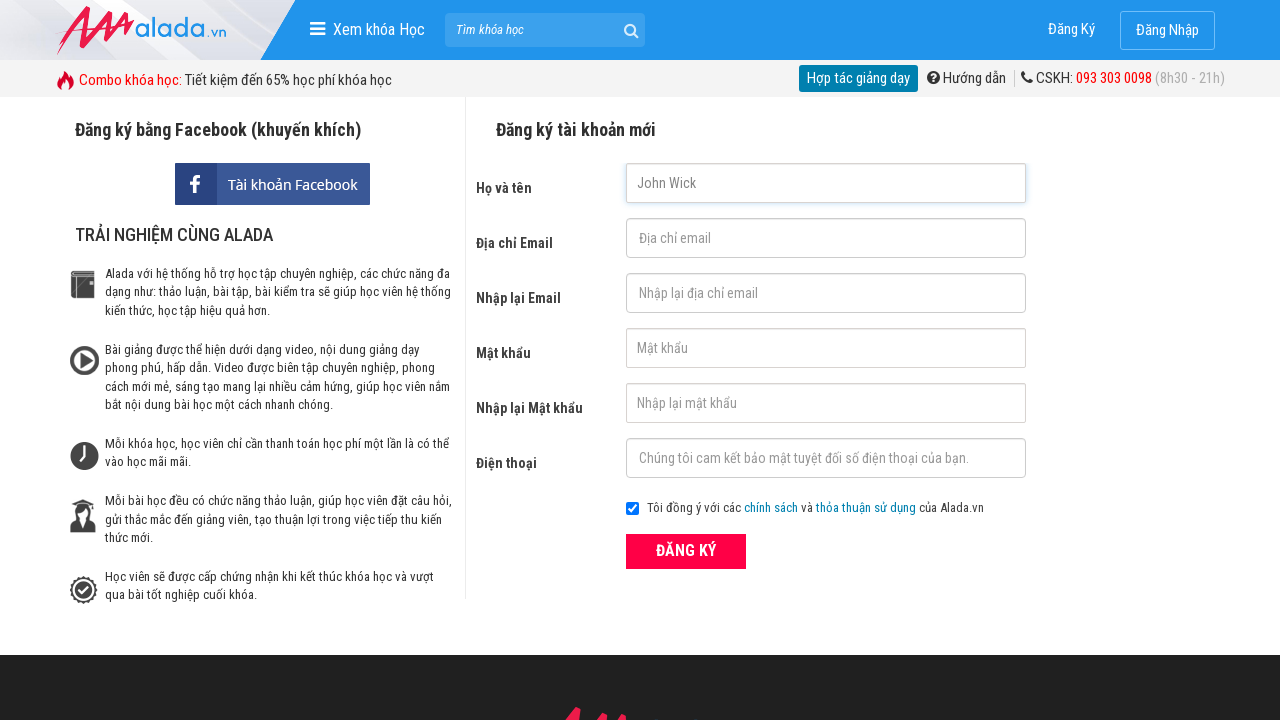

Filled email field with 'johnwick@gmail.com' on #txtEmail
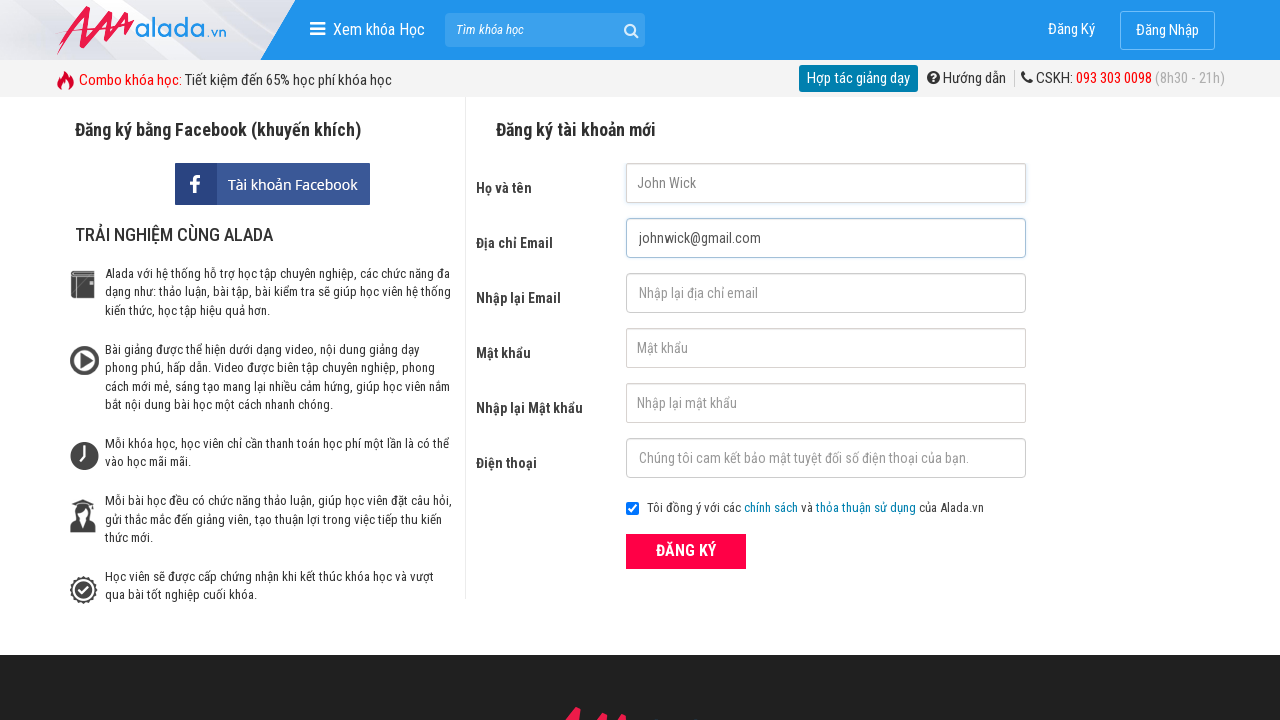

Filled confirm email field with 'johnwick@gmail.com' on #txtCEmail
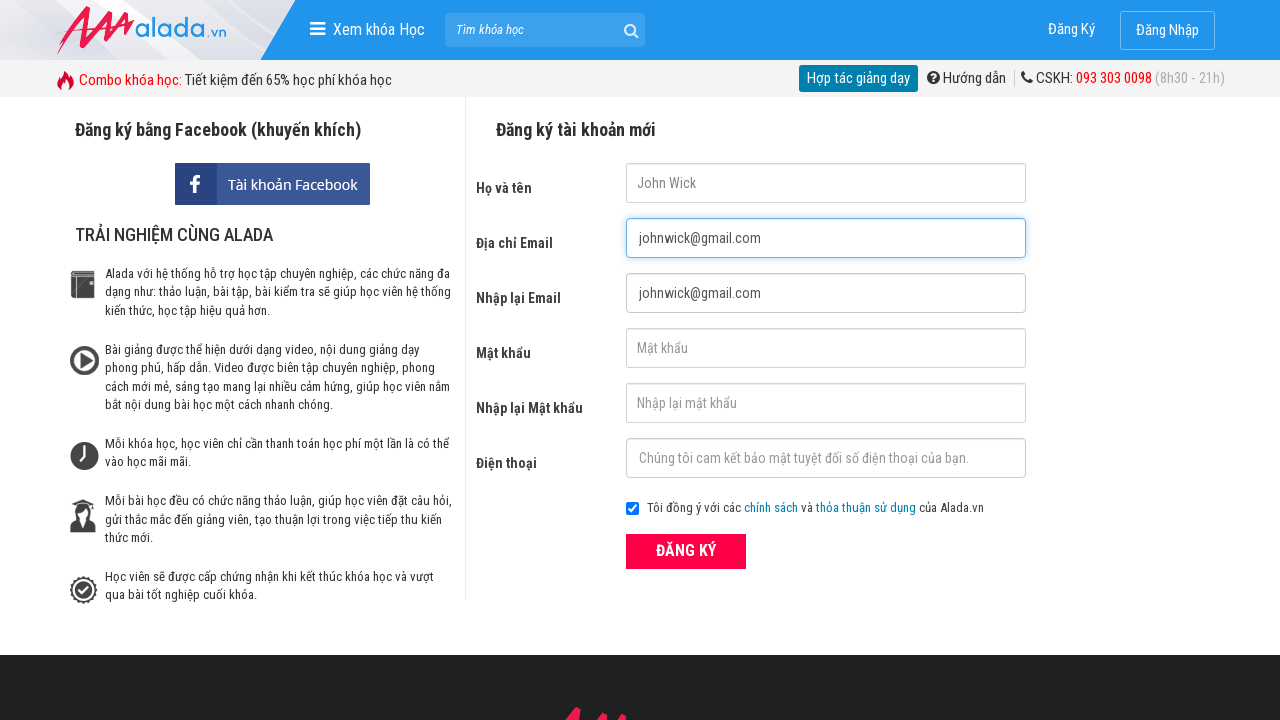

Filled password field with '123' (less than 6 characters) on #txtPassword
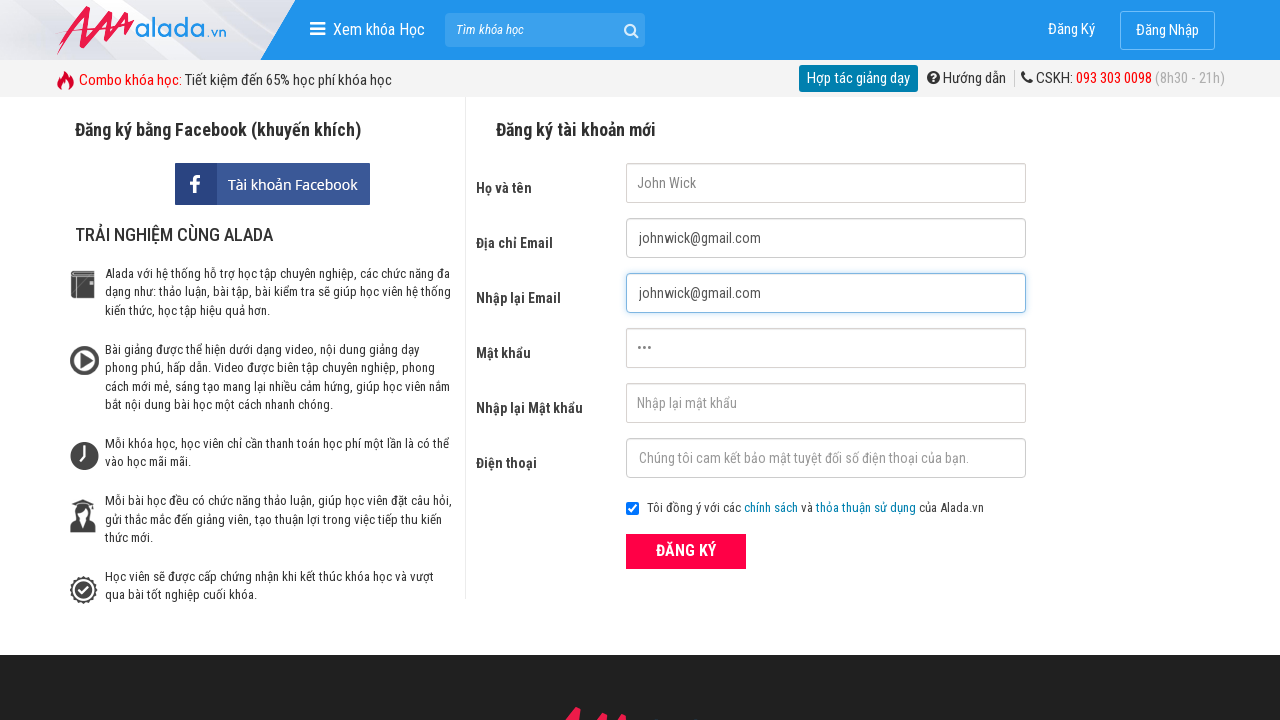

Filled confirm password field with '123' (less than 6 characters) on #txtCPassword
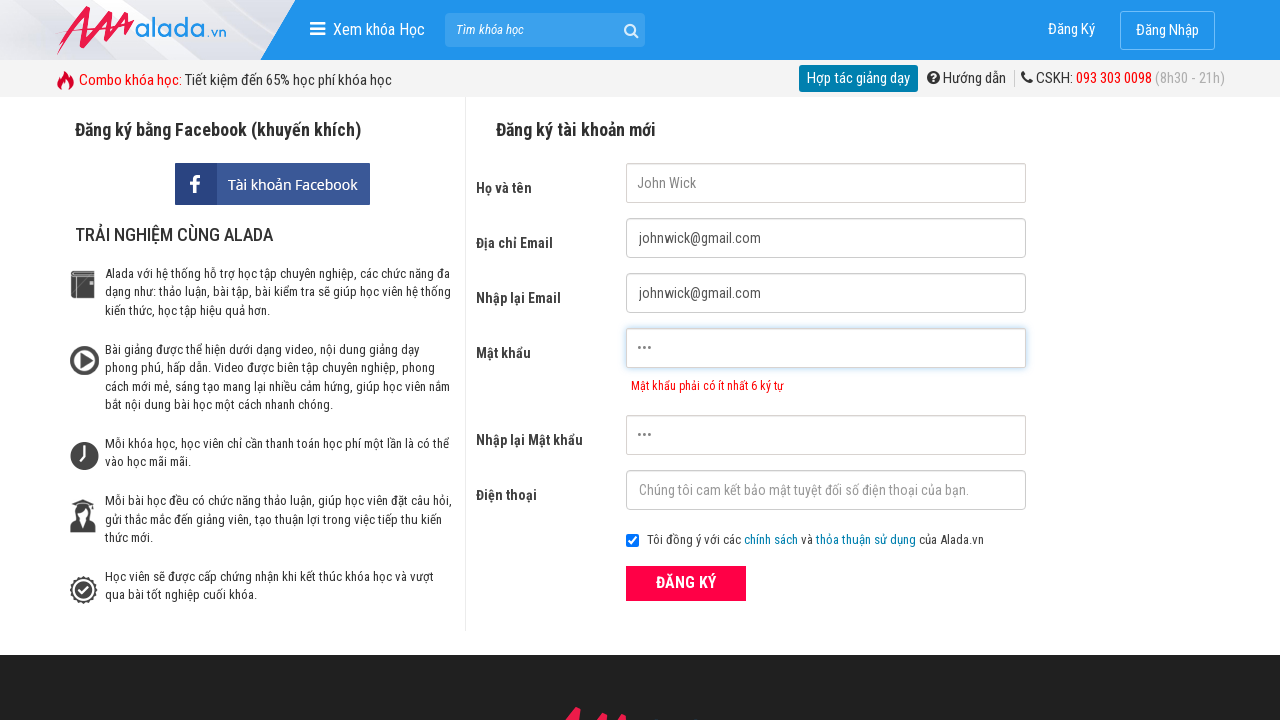

Filled phone field with '0987654321' on #txtPhone
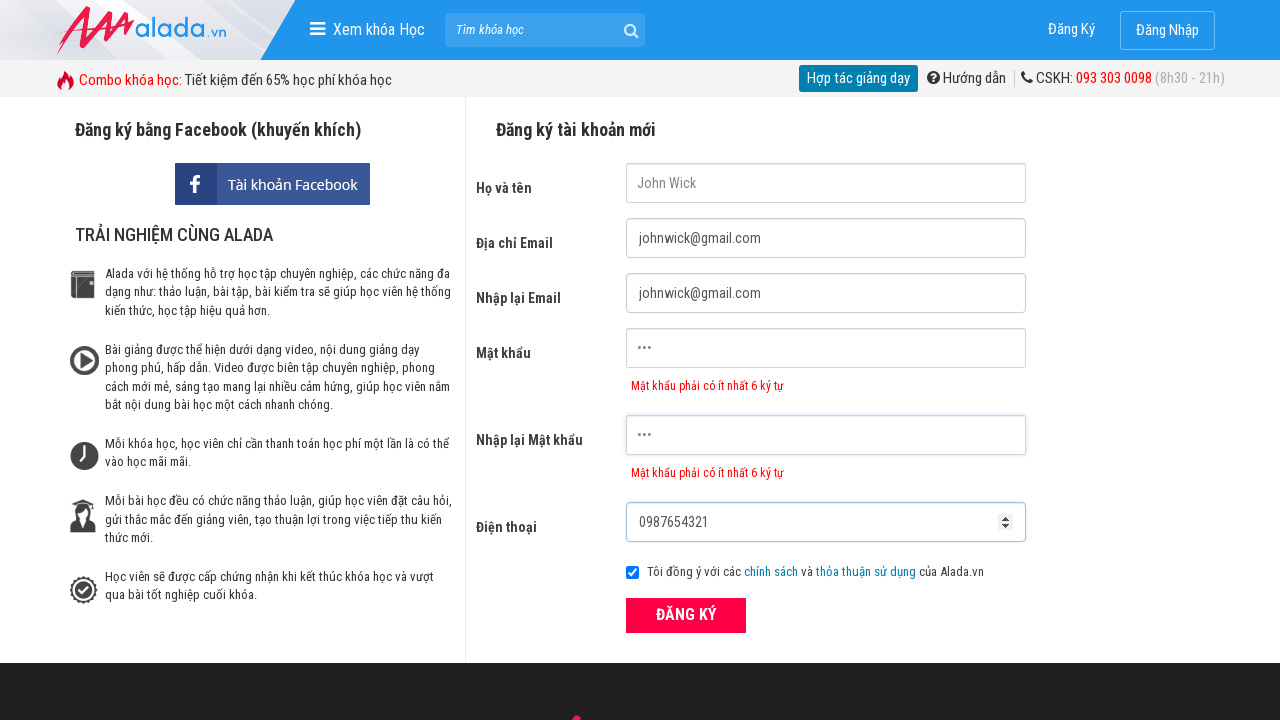

Clicked ĐĂNG KÝ (Register) button at (686, 615) on xpath=//div[@class='form frmRegister']//button[text()='ĐĂNG KÝ']
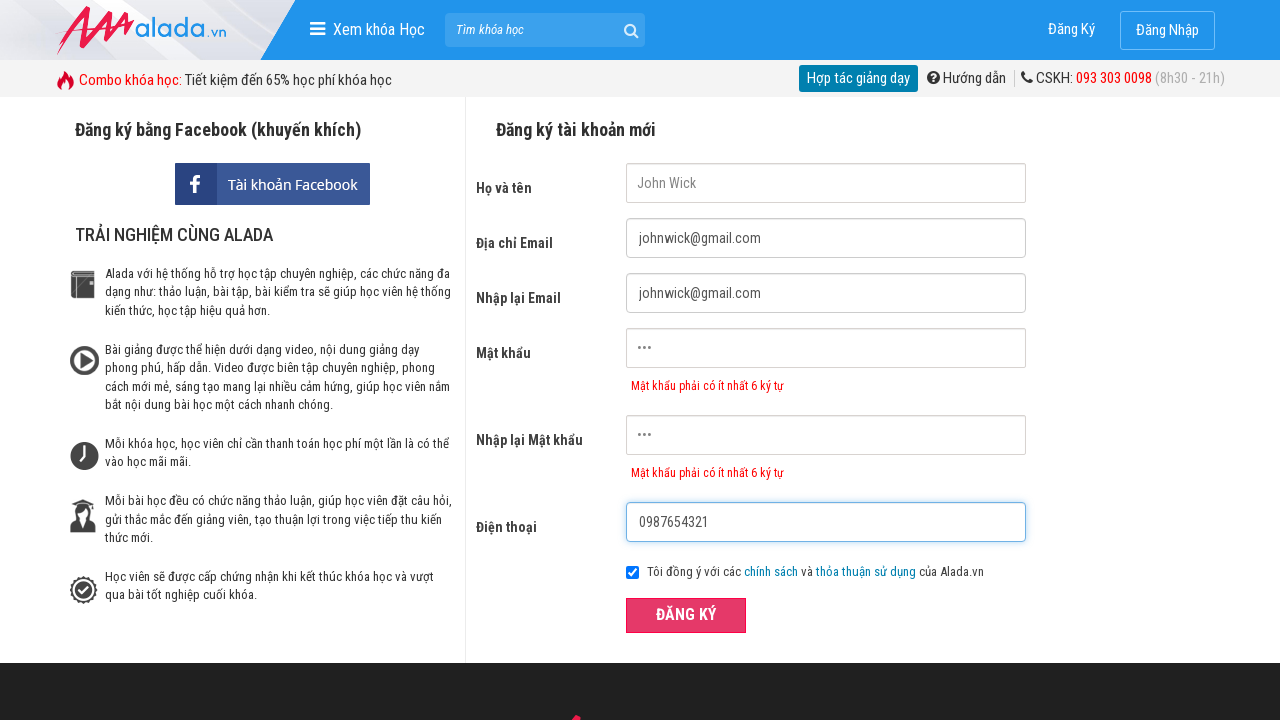

Password error message element appeared
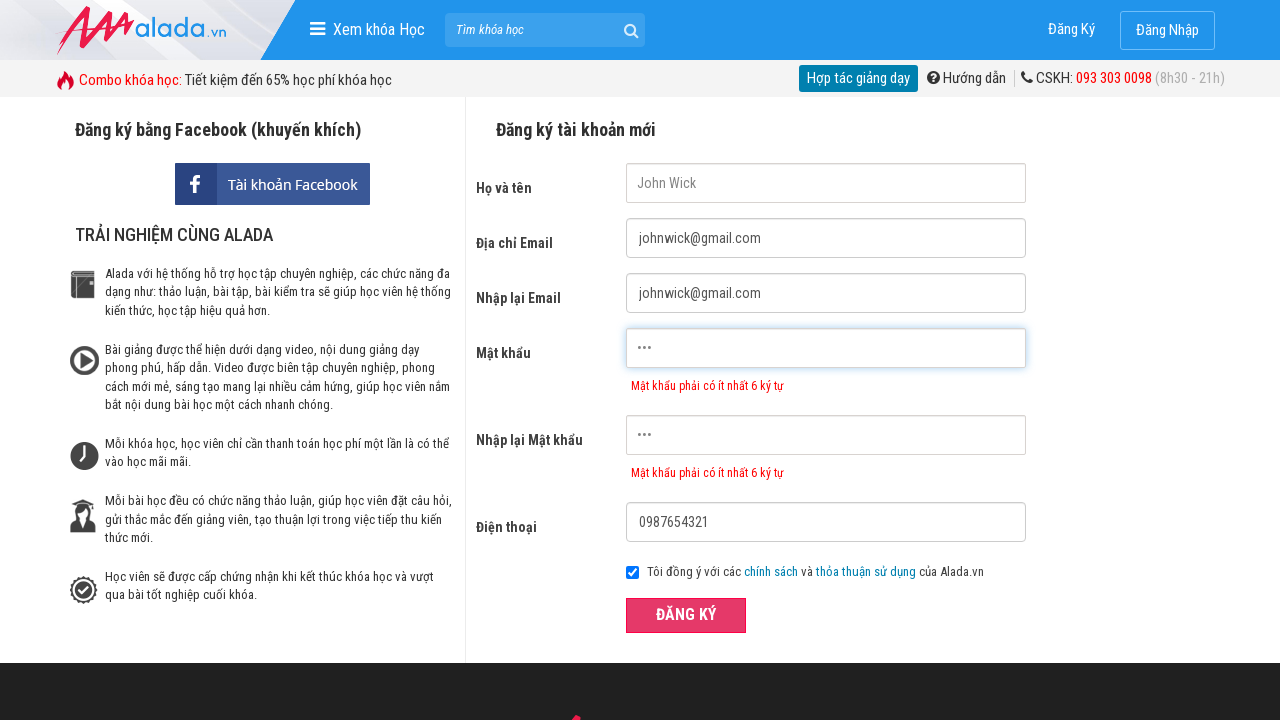

Confirm password error message element appeared
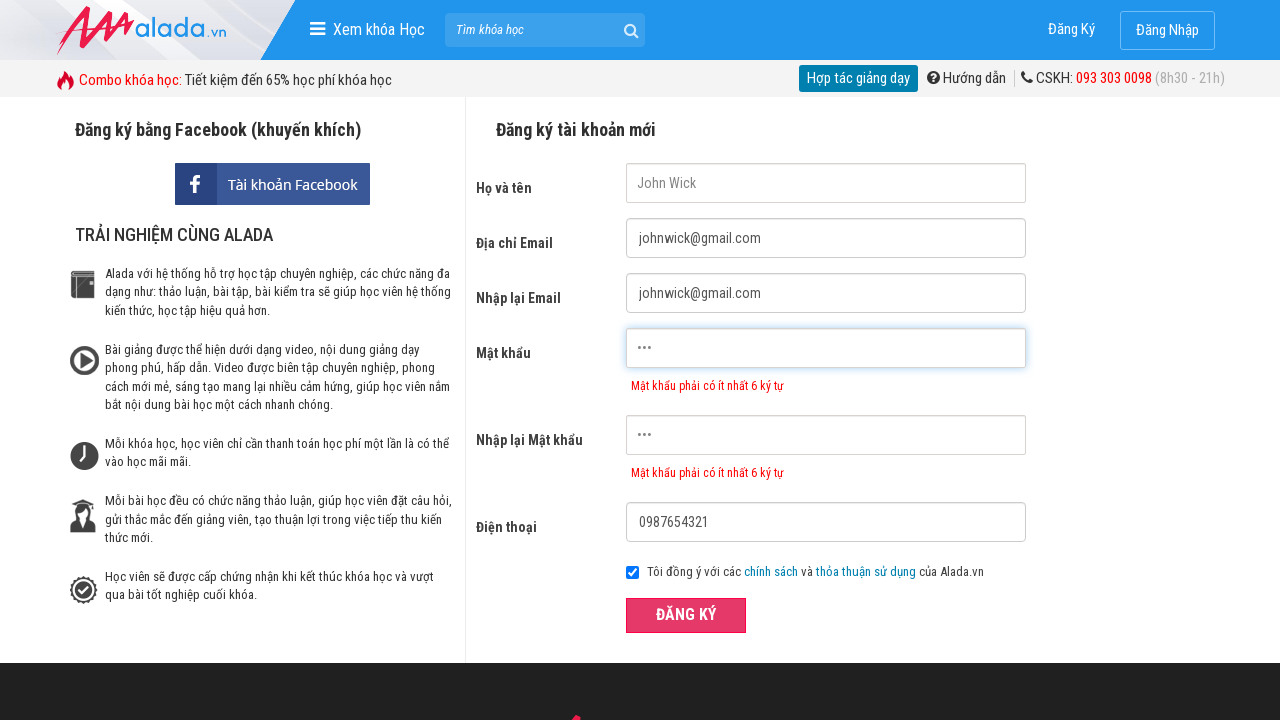

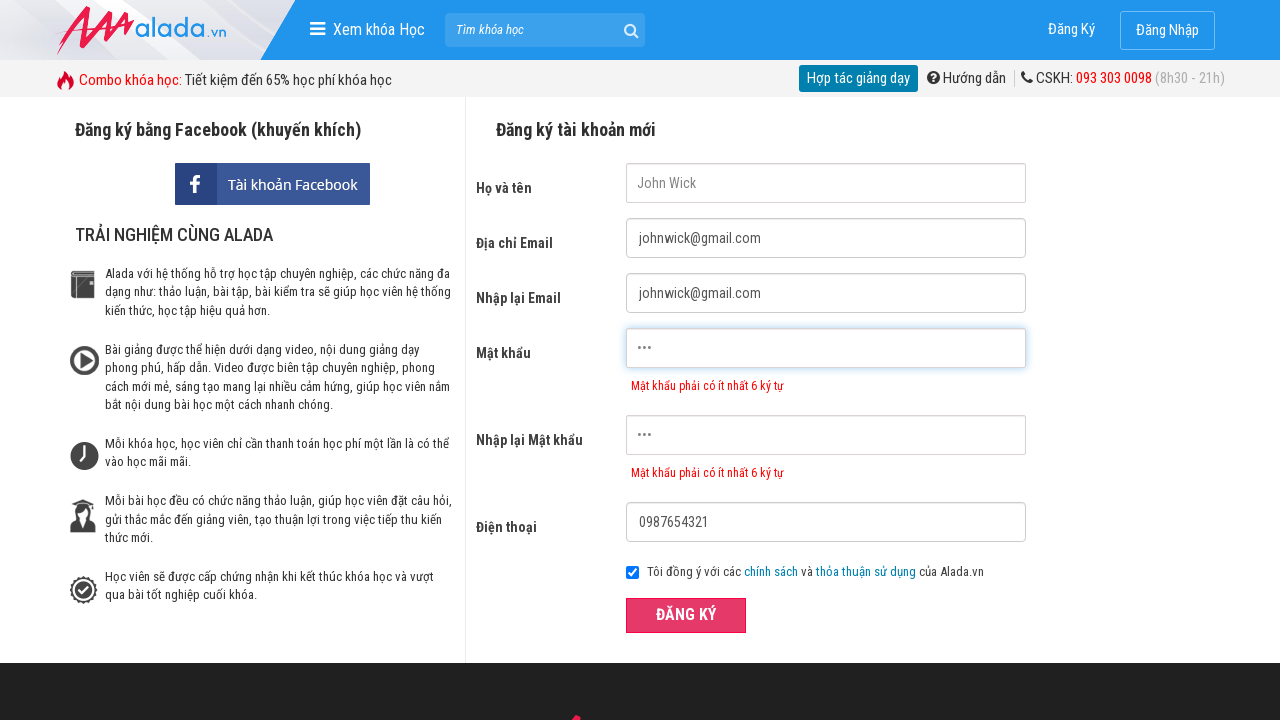